Tests form validation by filling out a data types form with personal information including name, address, email, phone, city, country, job position, and company, then submitting the form.

Starting URL: https://bonigarcia.dev/selenium-webdriver-java/data-types.html

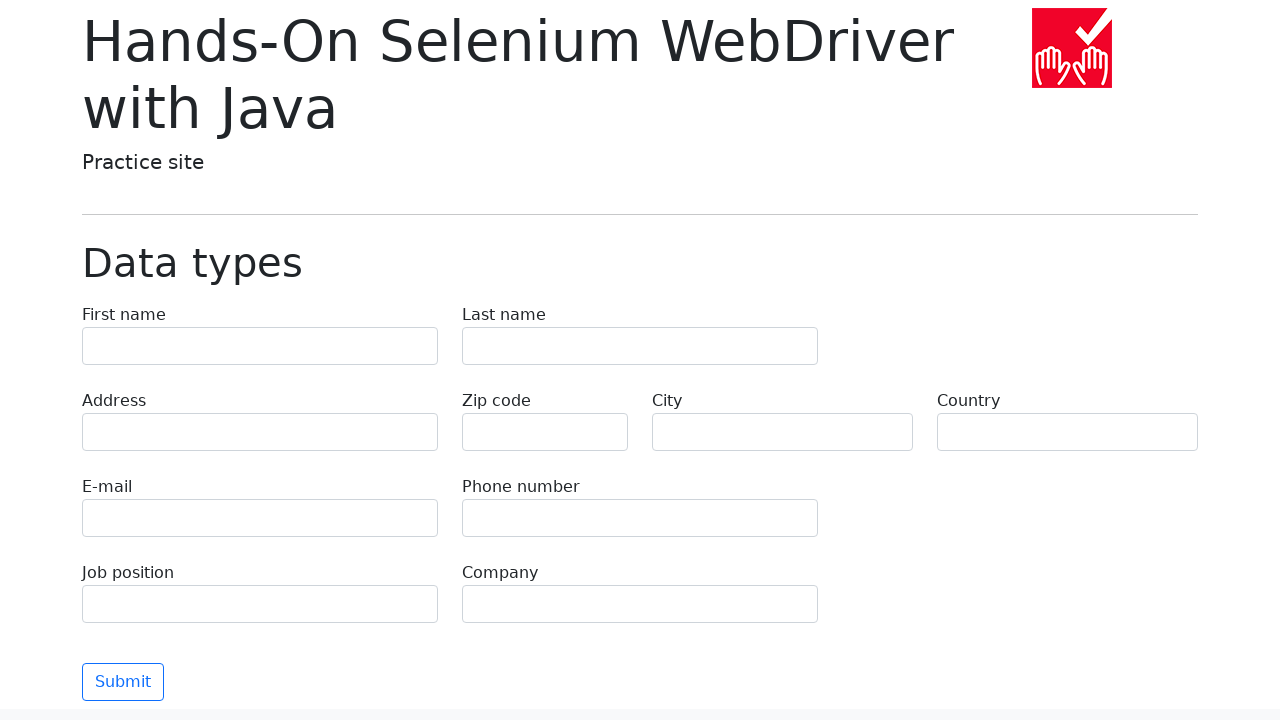

Filled first name field with 'Иван' on input[name='first-name']
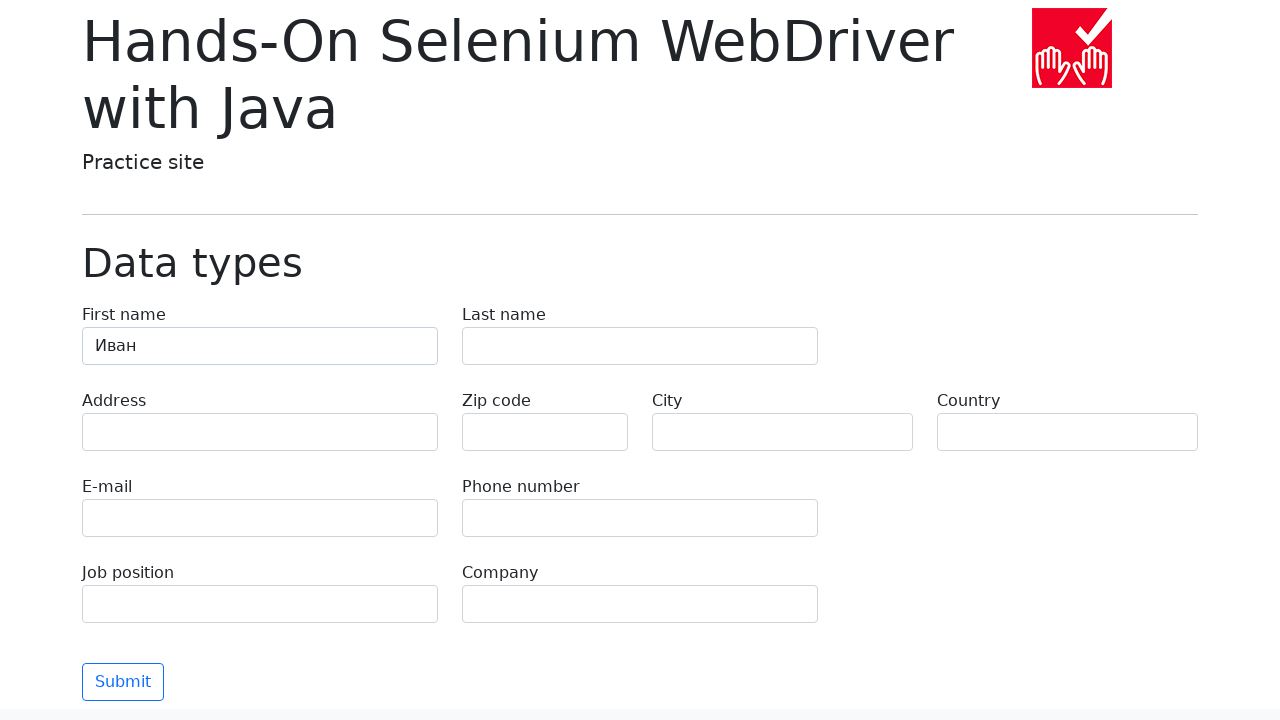

Filled last name field with 'Петров' on input[name='last-name']
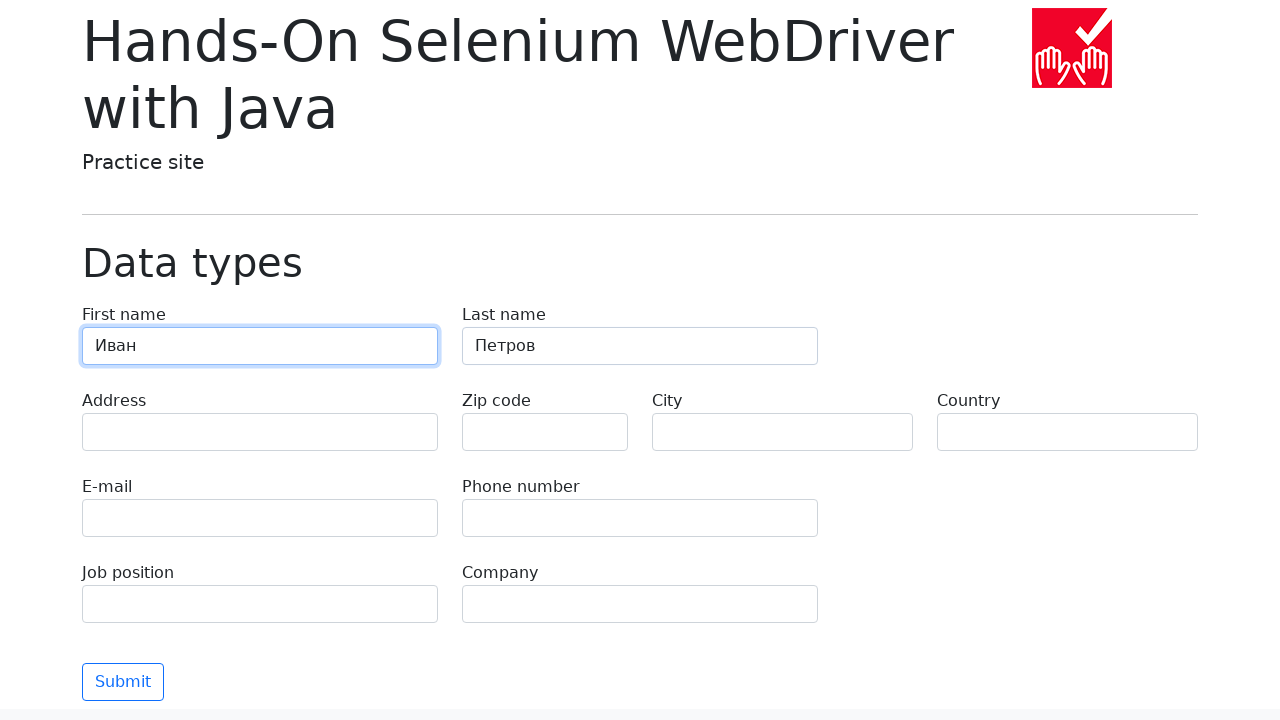

Filled address field with 'Ленина, 55-3' on input[name='address']
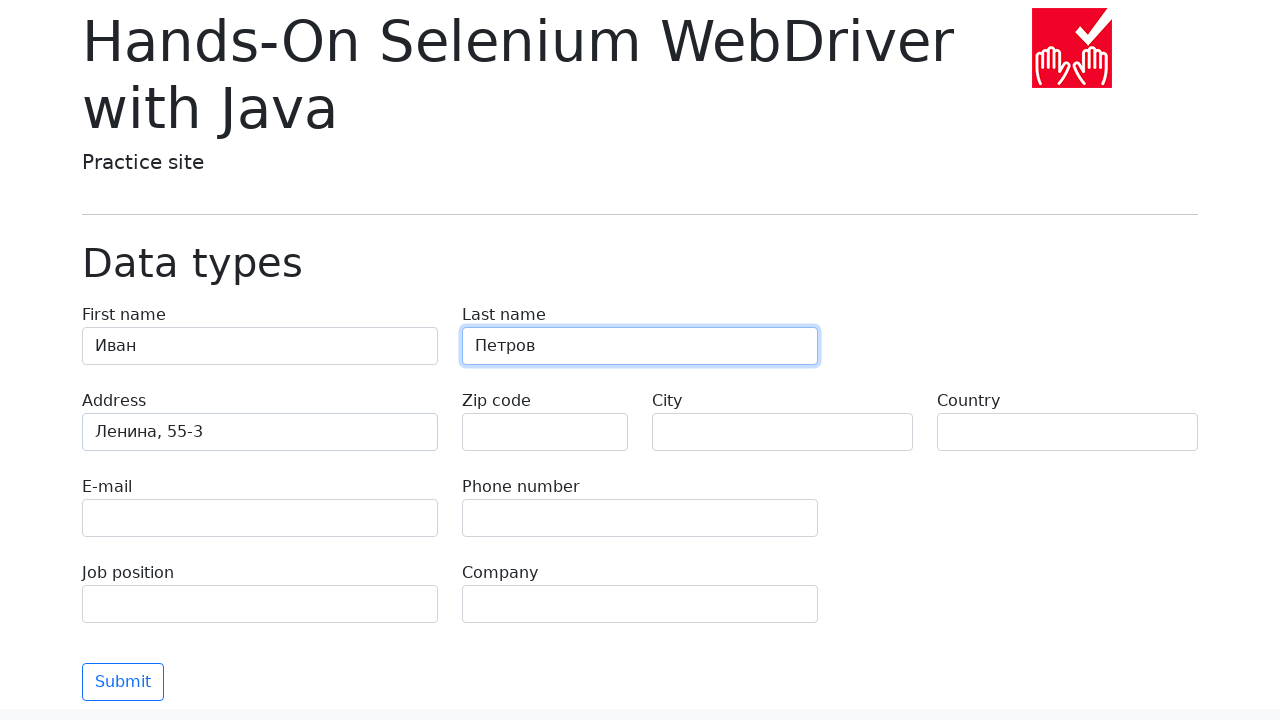

Email input field became visible
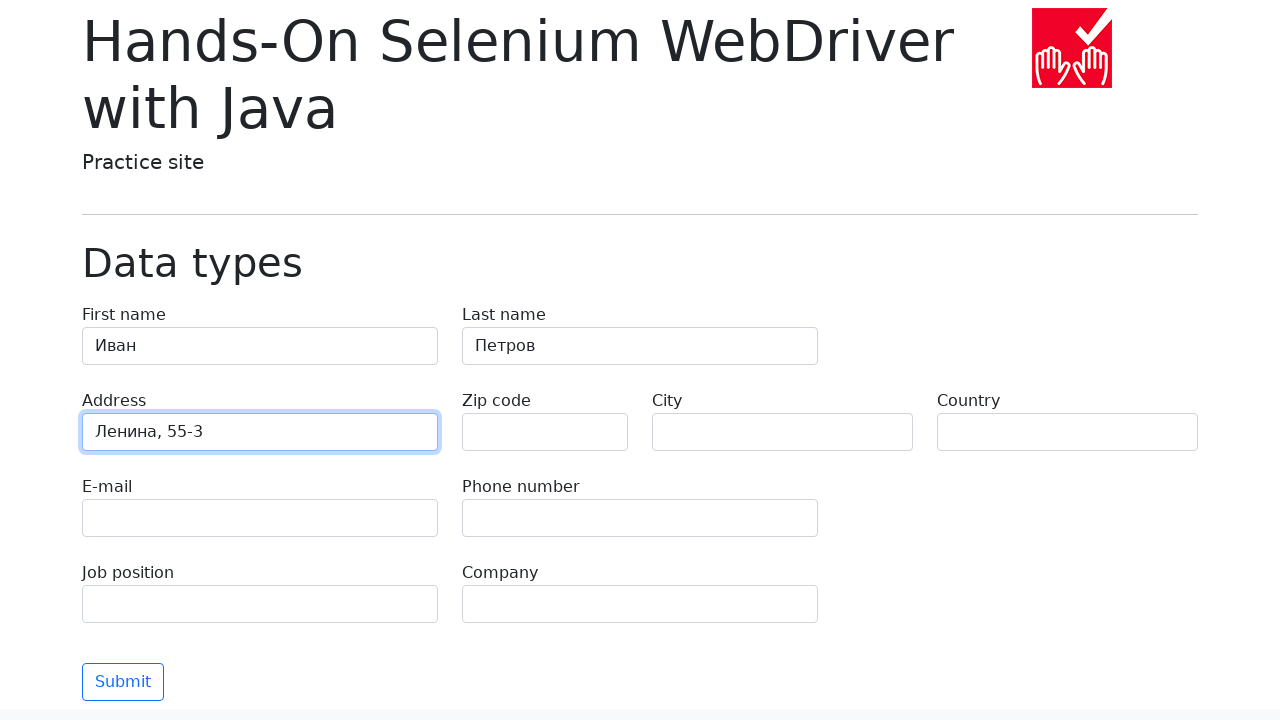

Filled email field with 'test@skypro.com' on input[type='email']
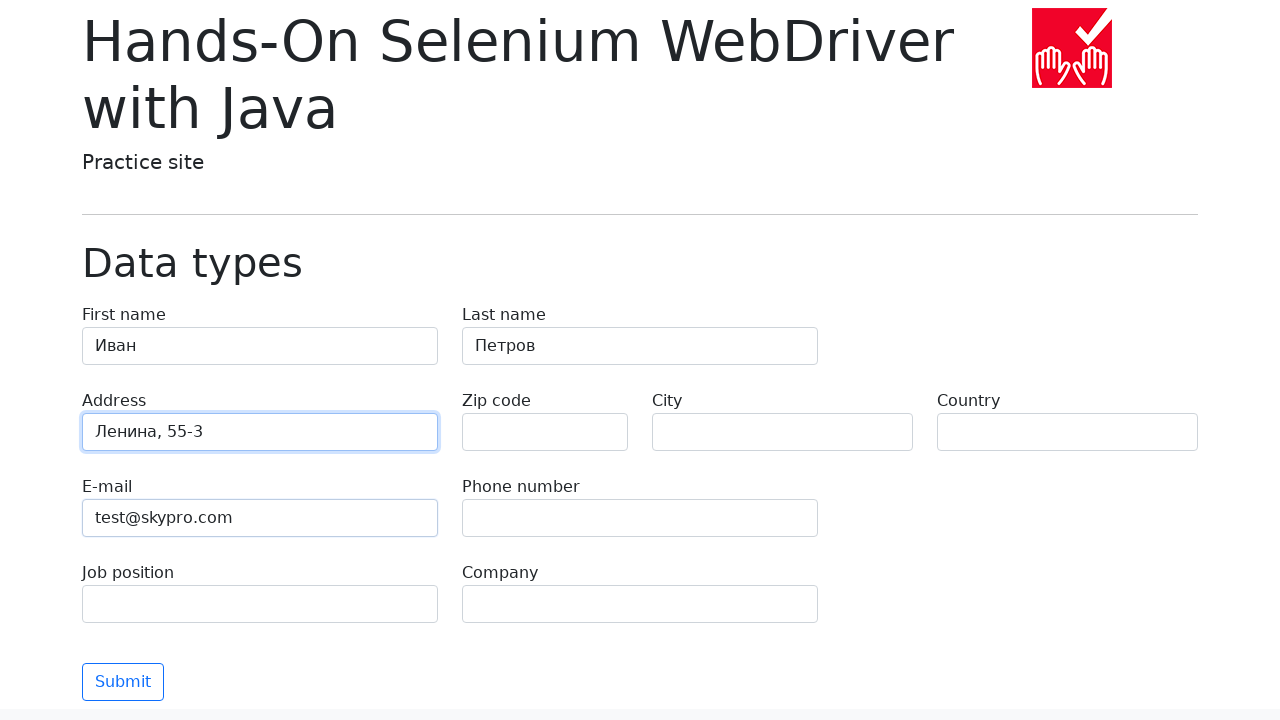

Filled phone field with '+7985899998787' on input[name='phone']
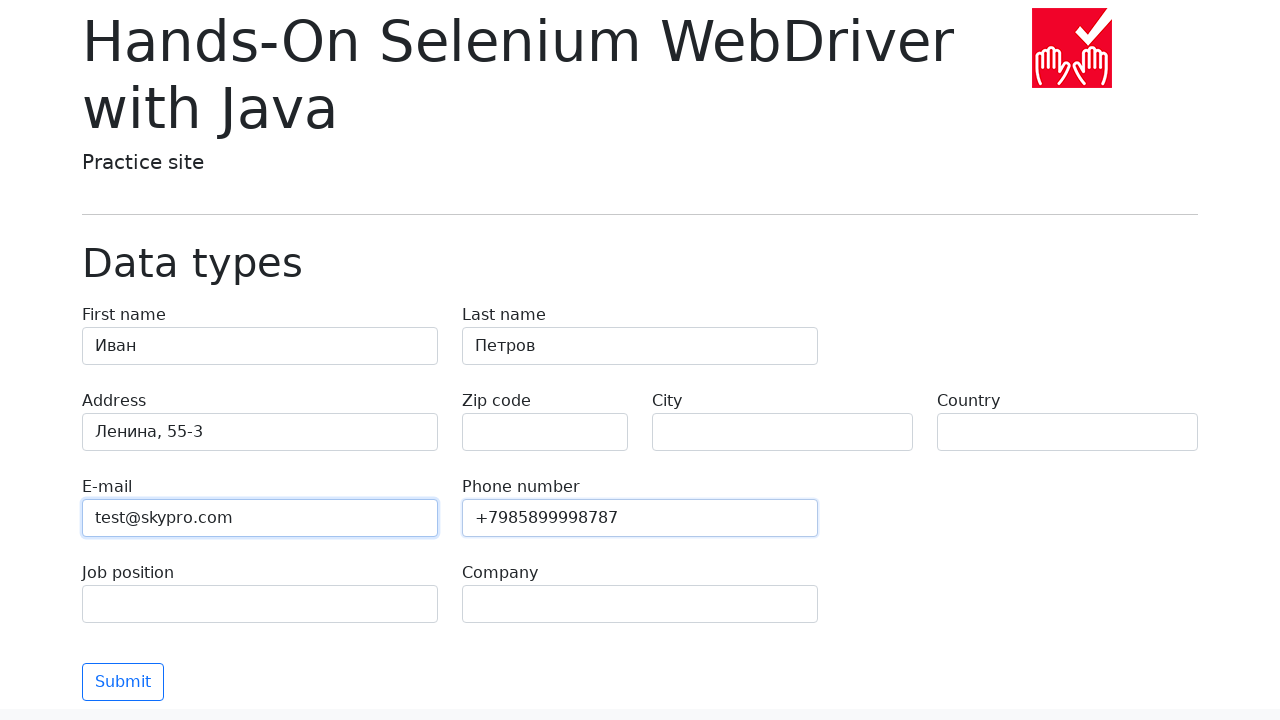

Filled city field with 'Москва' on input[name='city']
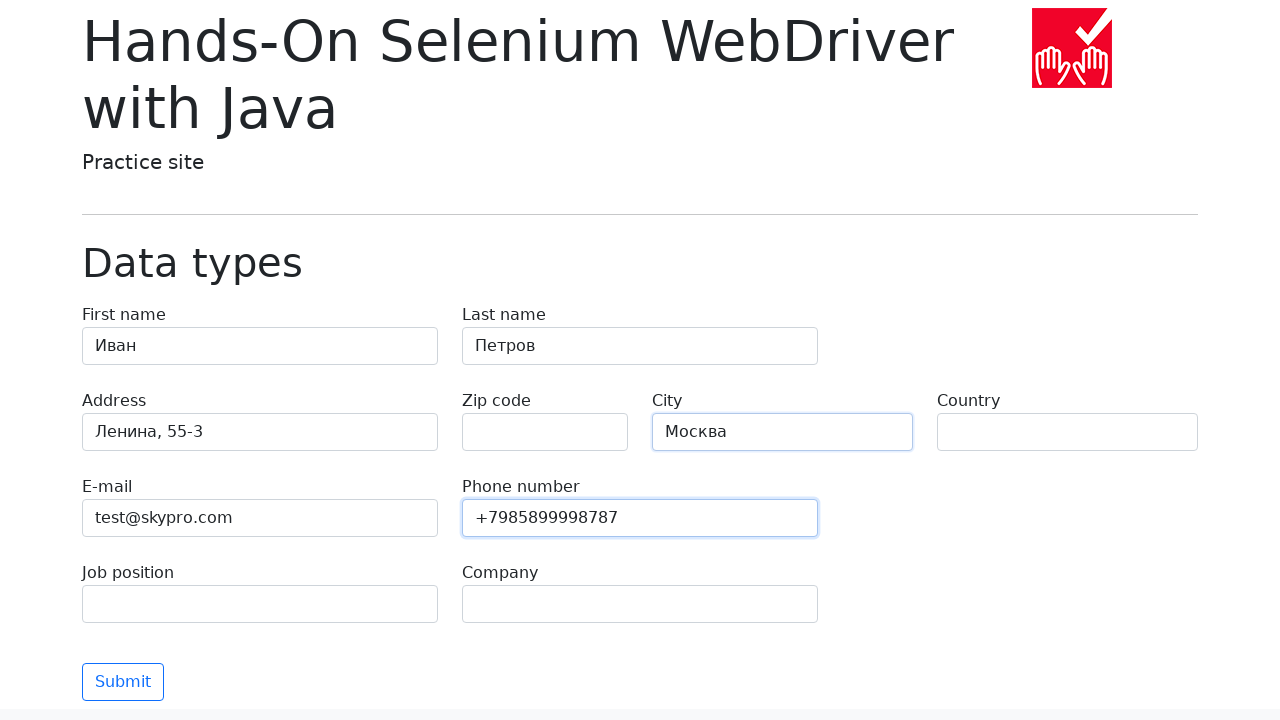

Filled country field with 'Россия' on input[name='country']
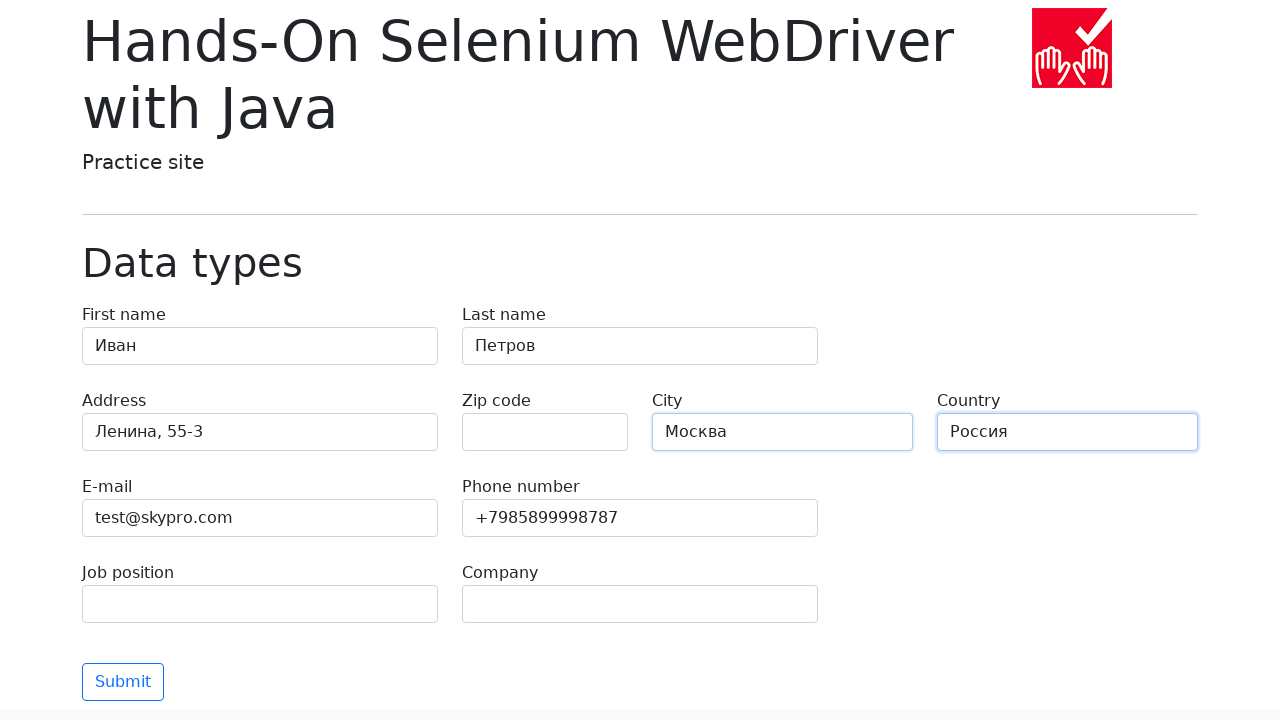

Filled job position field with 'QA' on input[name='job-position']
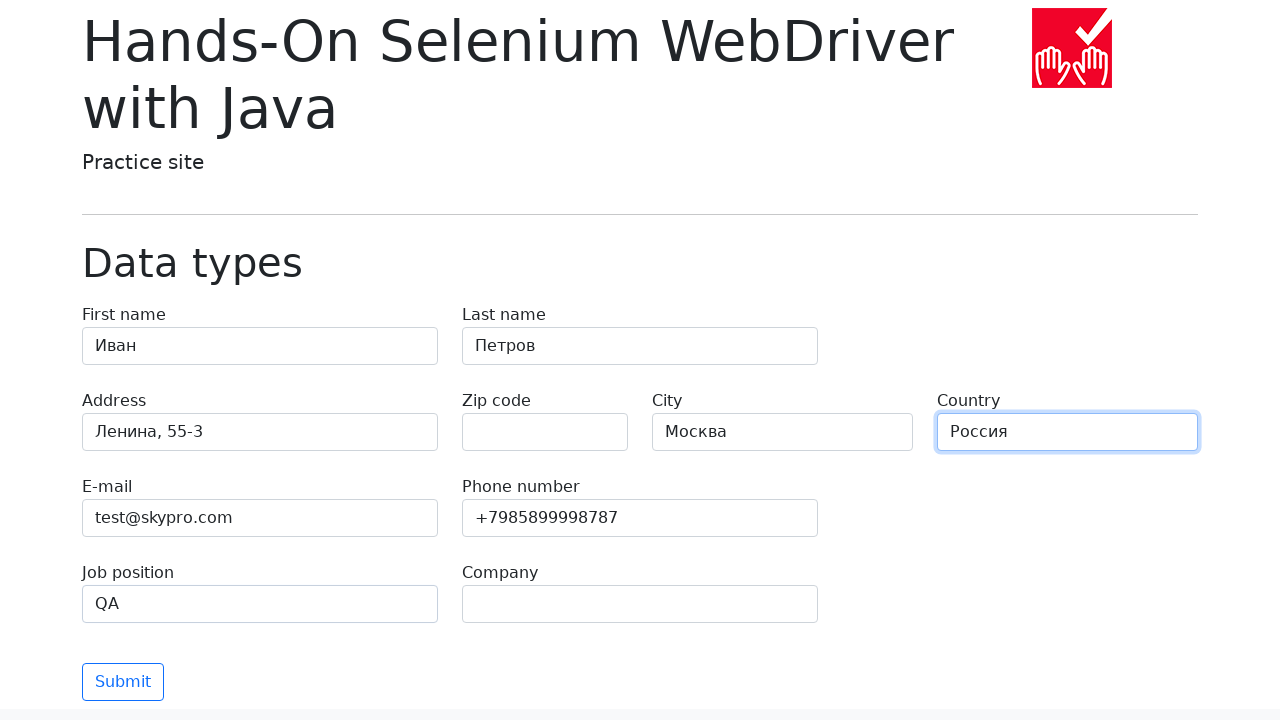

Filled company field with 'SkyPro' on input[name='company']
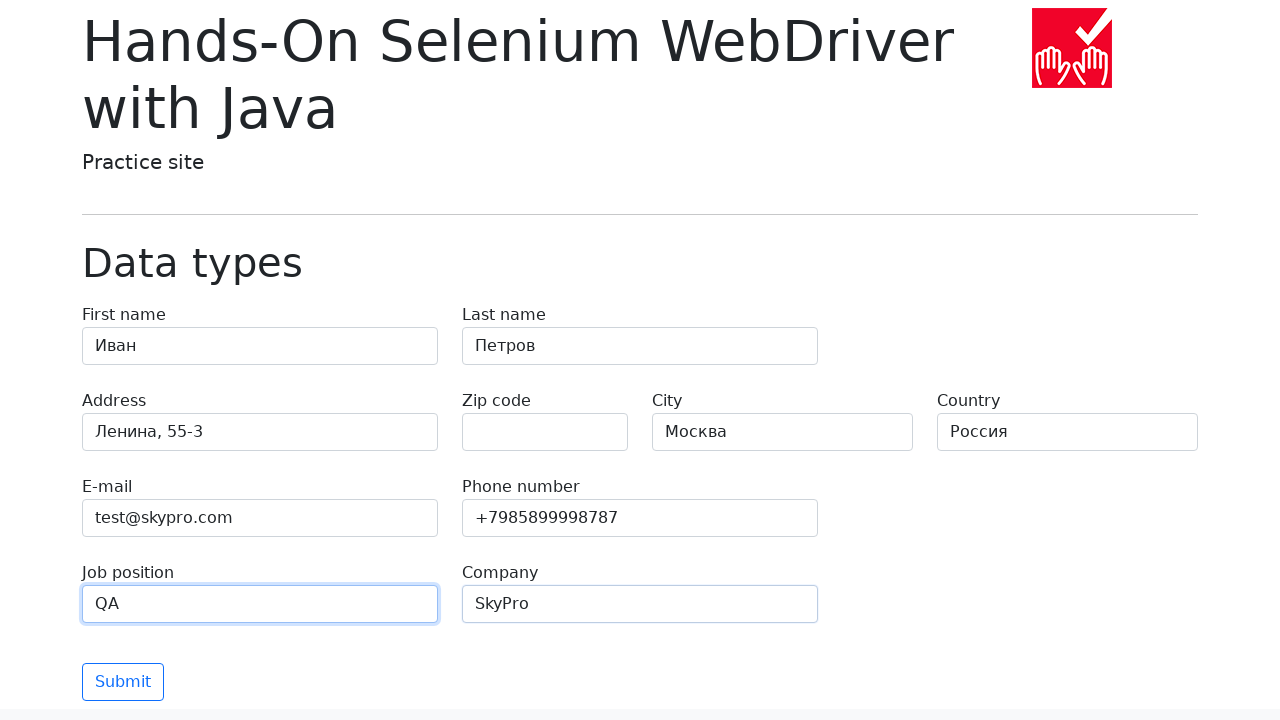

Submitted the form with all personal information
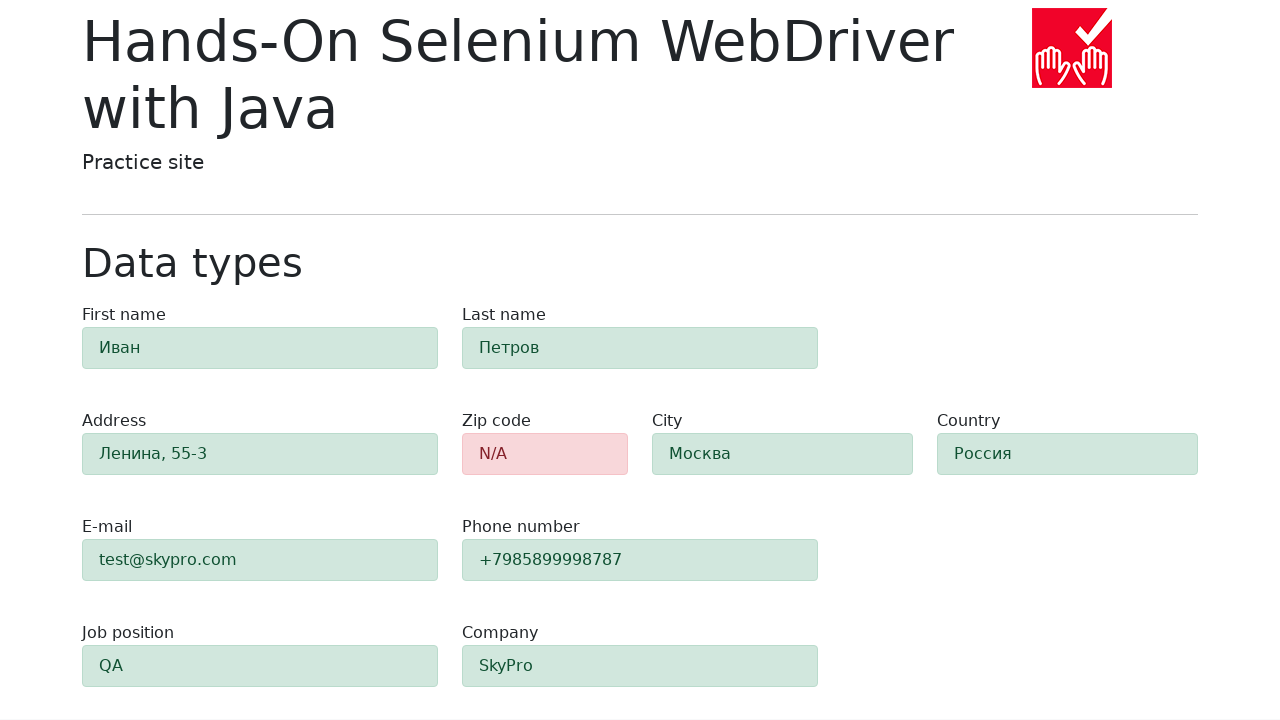

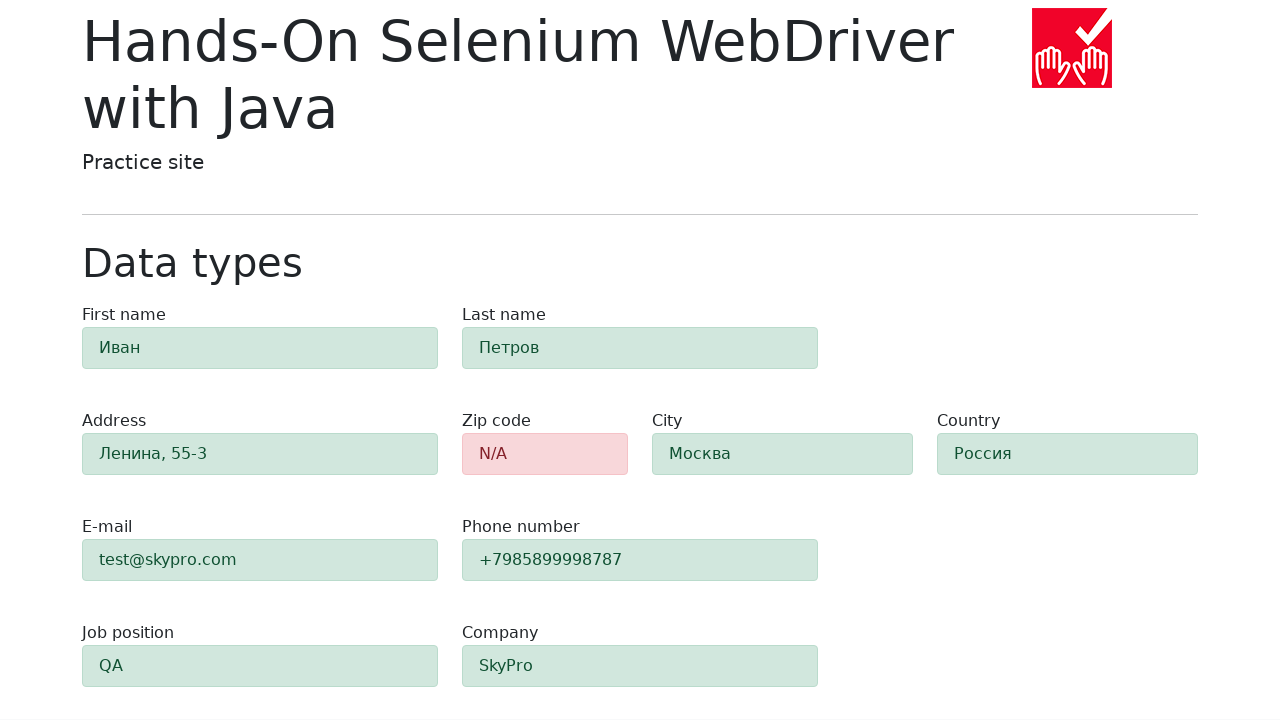